Tests browser window resizing functionality by maximizing, minimizing, and resizing the browser window to specific dimensions

Starting URL: https://ecommerce-playground.lambdatest.io/

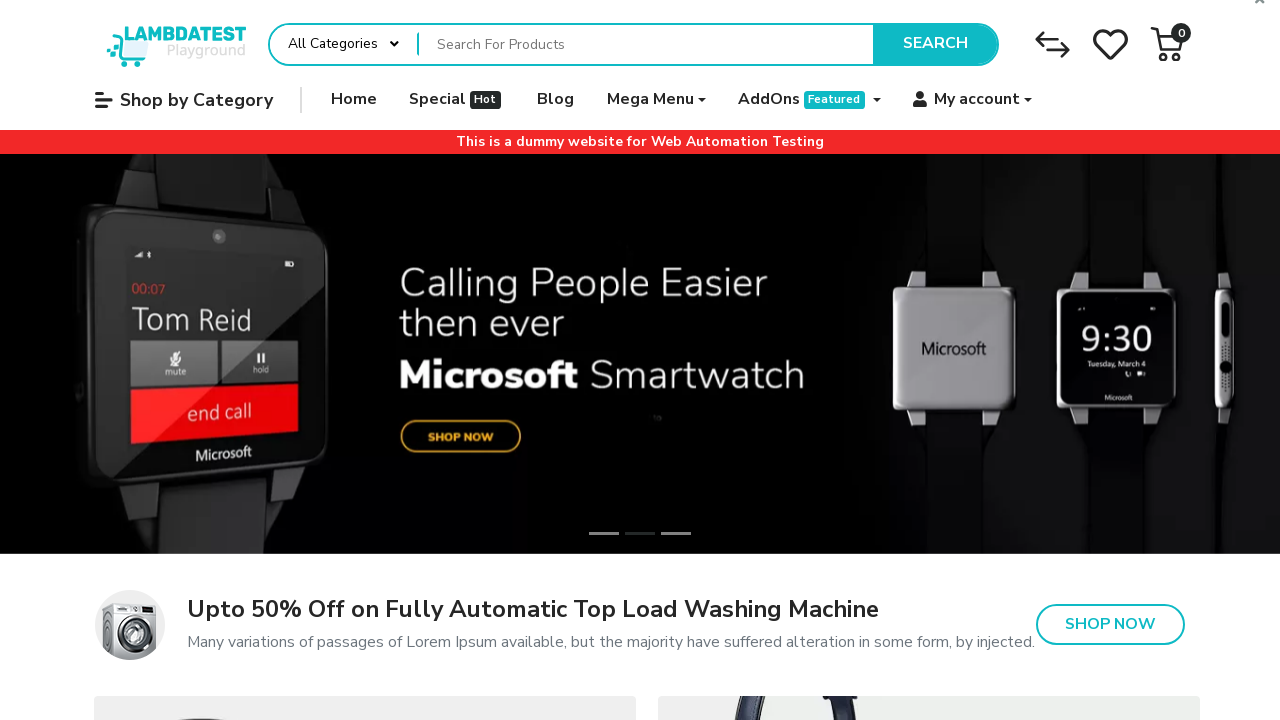

Page fully loaded (domcontentloaded state)
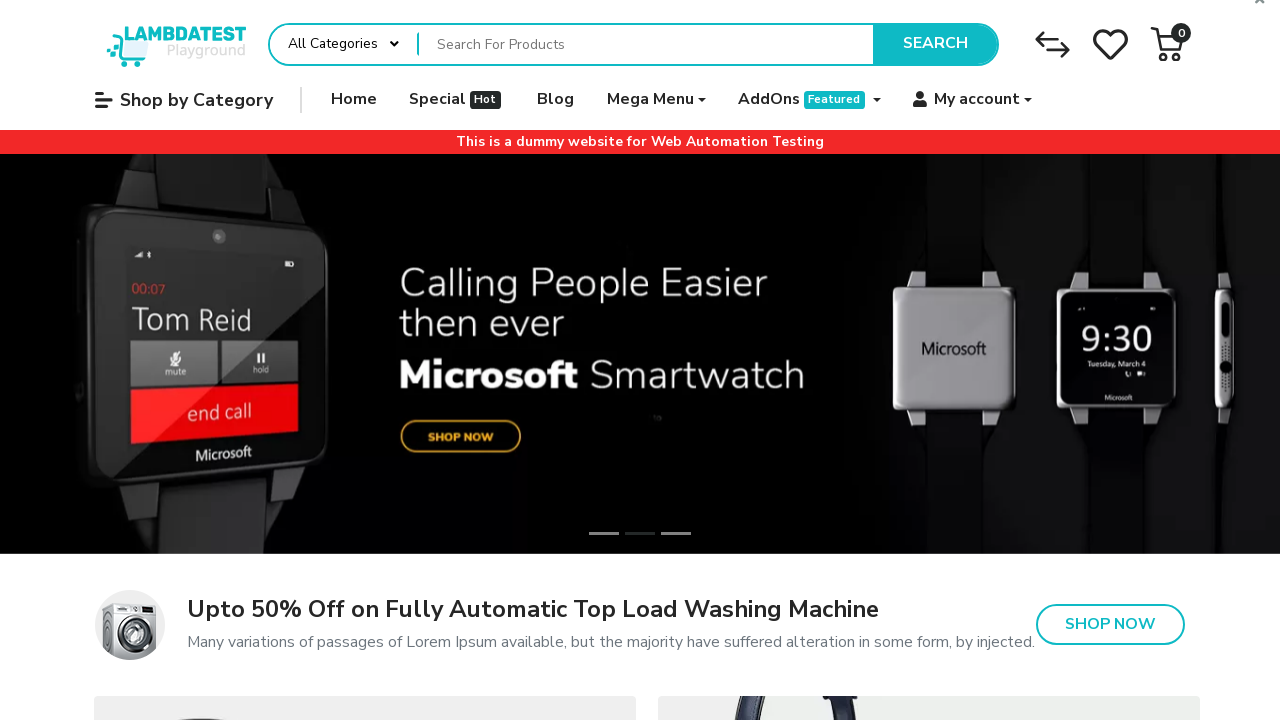

Set viewport size to 1920x1080 (maximized)
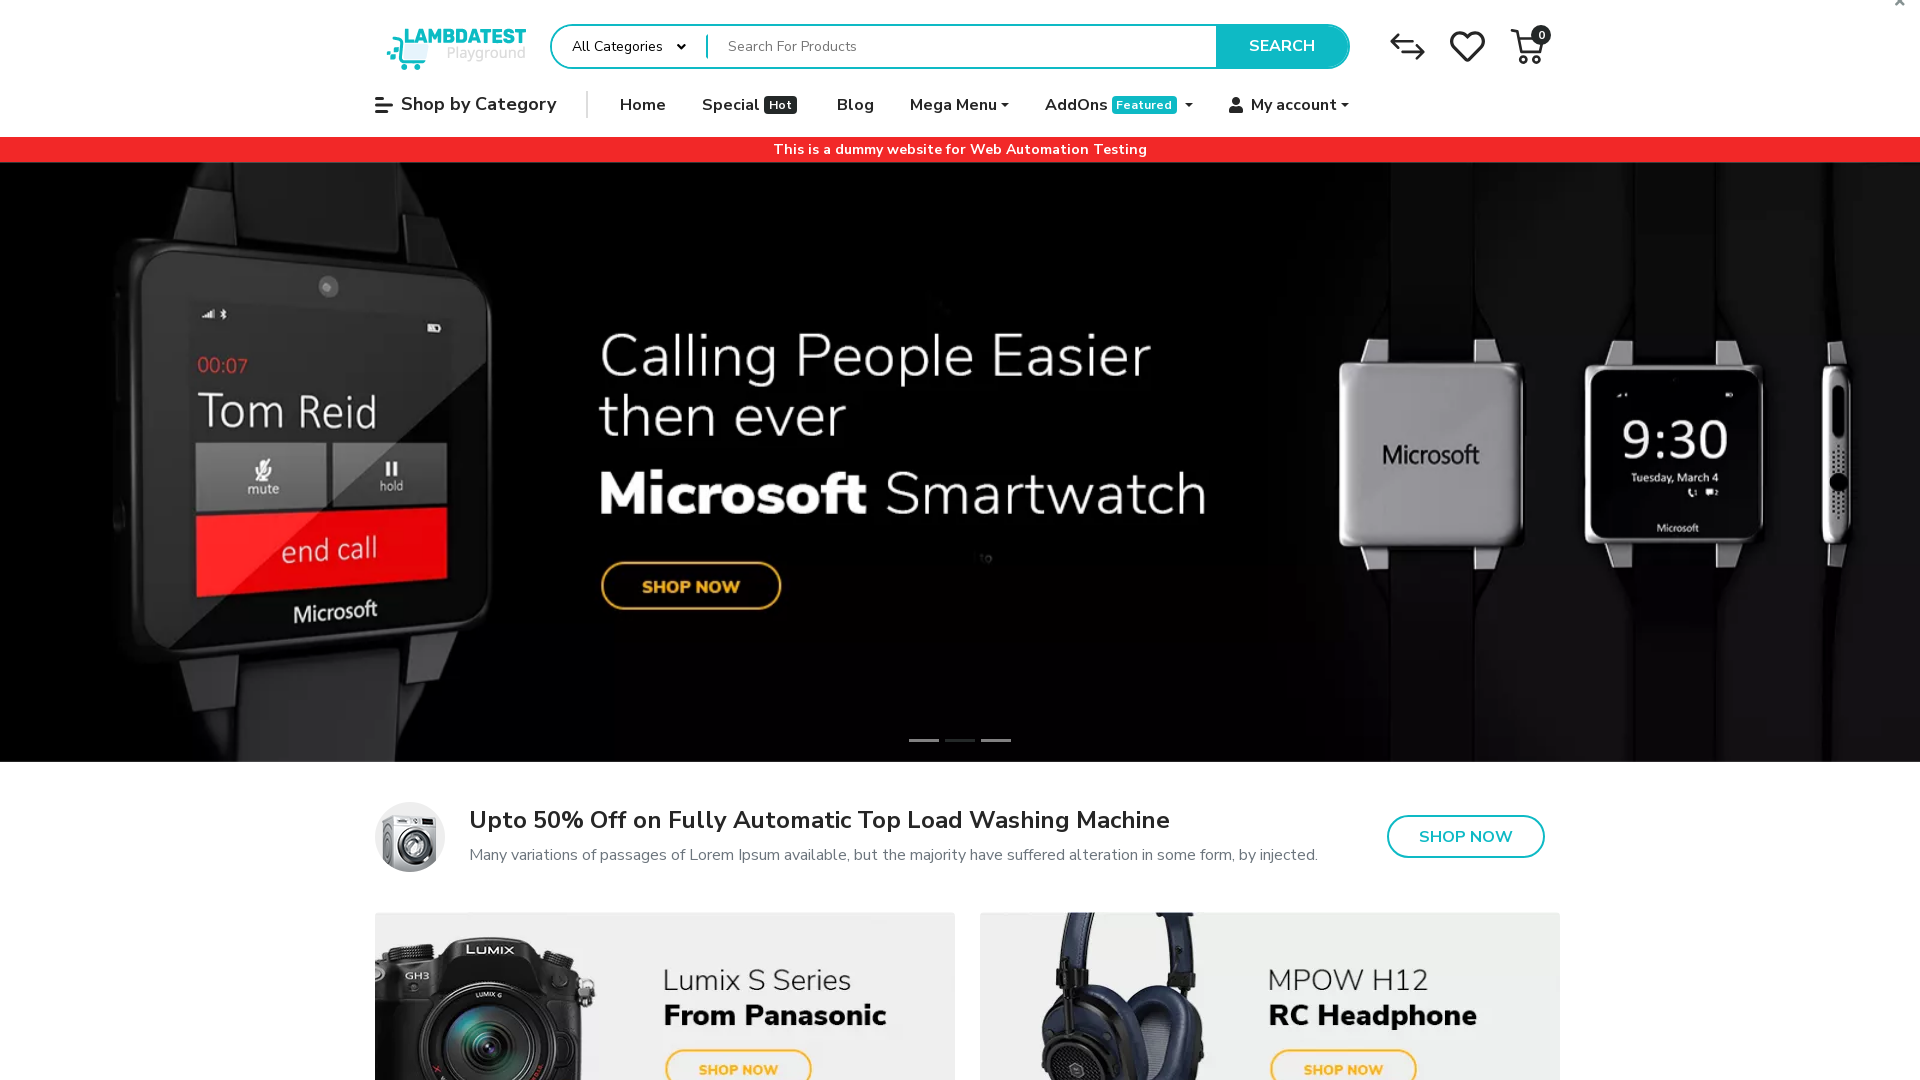

Set viewport size to 500x1000 (minimized)
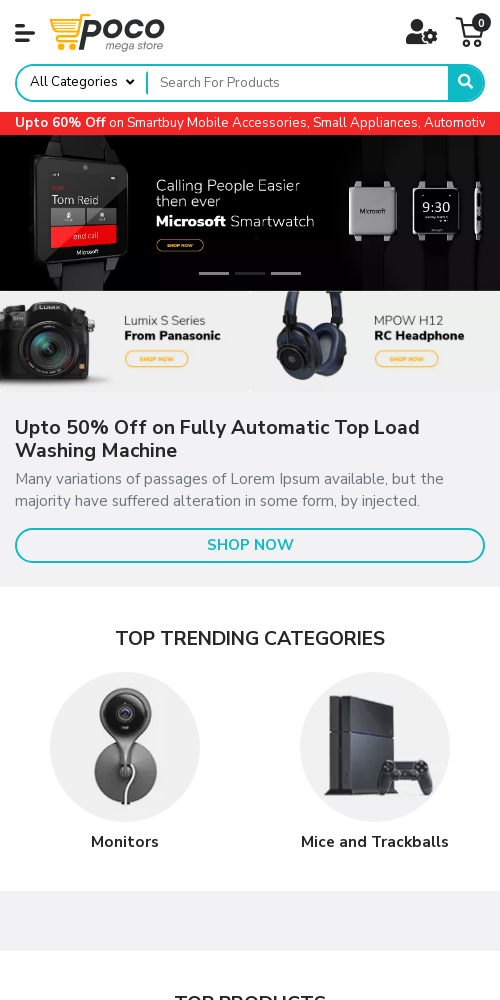

Set viewport size back to 1920x1080 (full size)
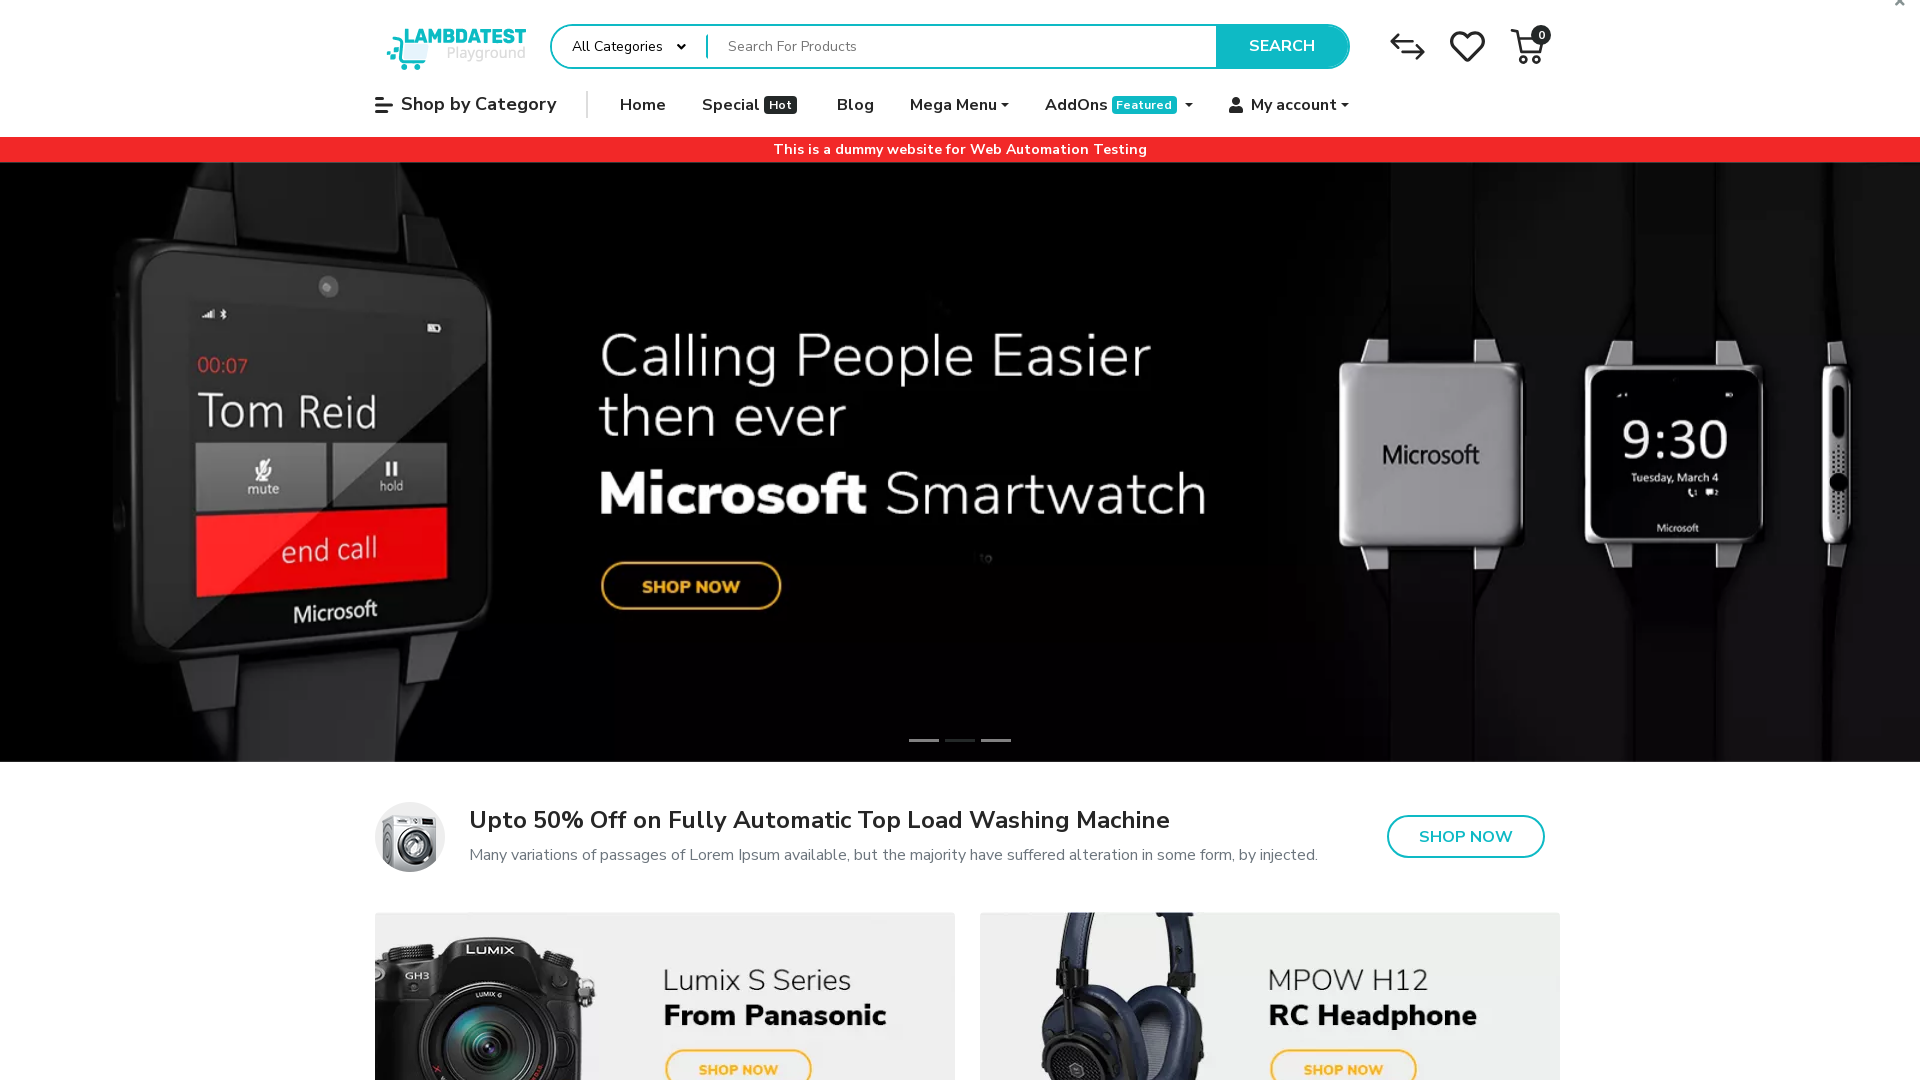

Retrieved current viewport size: {'width': 1920, 'height': 1080}
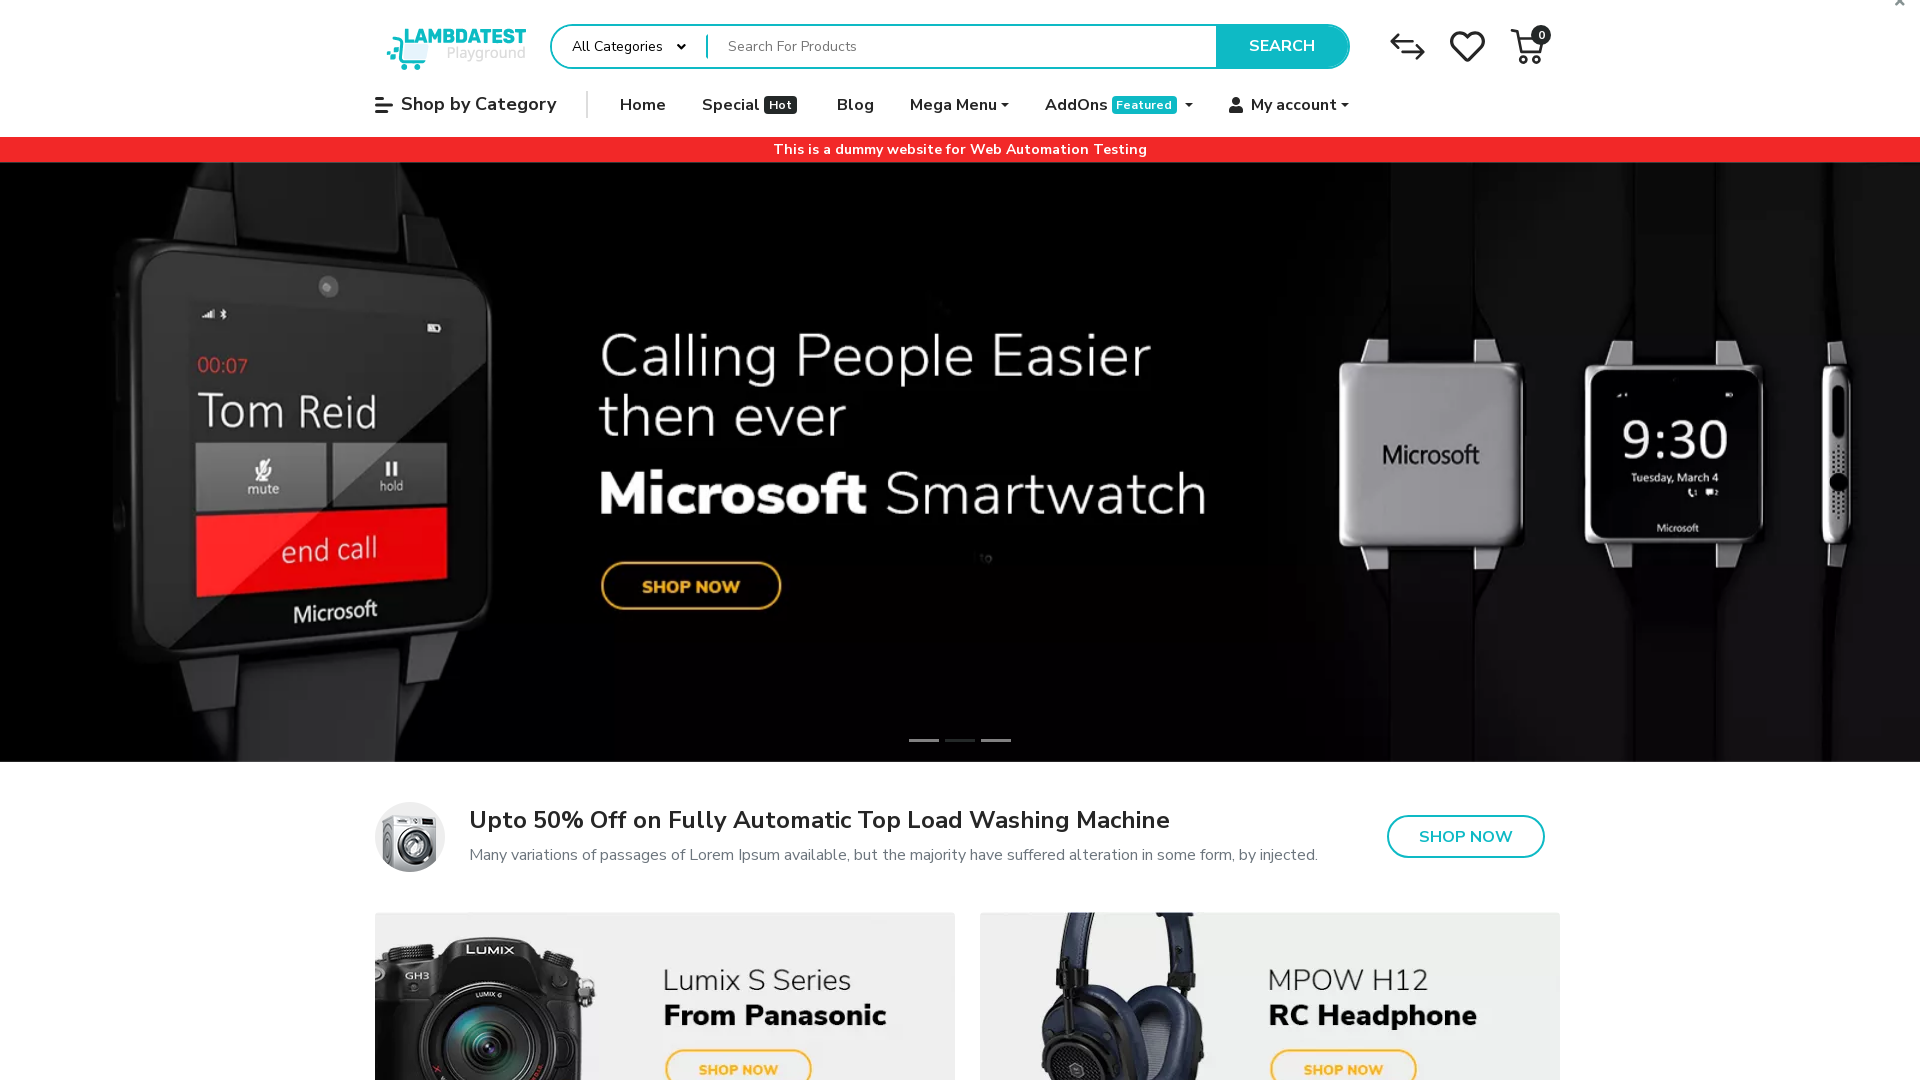

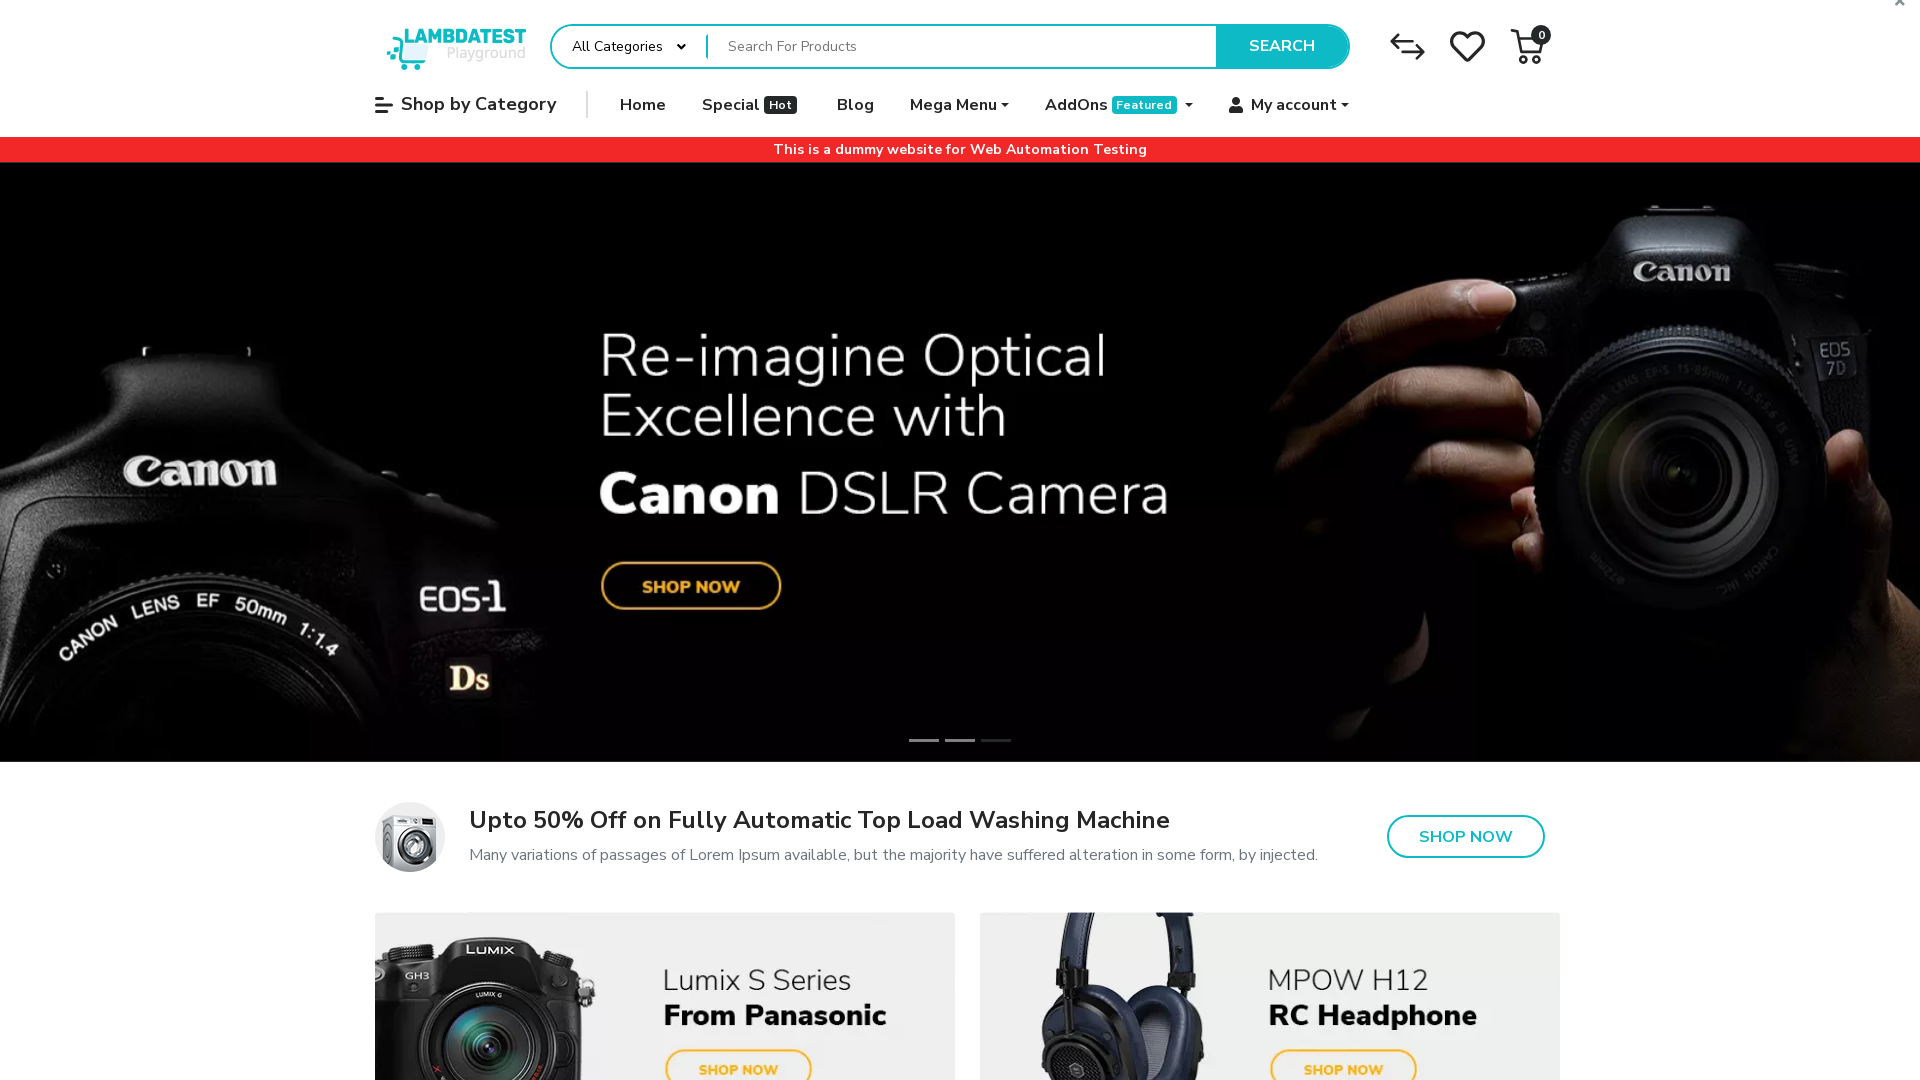